Tests window/tab switching functionality by clicking a button to open a new tab, switching to it, and then switching back to the original window

Starting URL: https://formy-project.herokuapp.com/switch-window

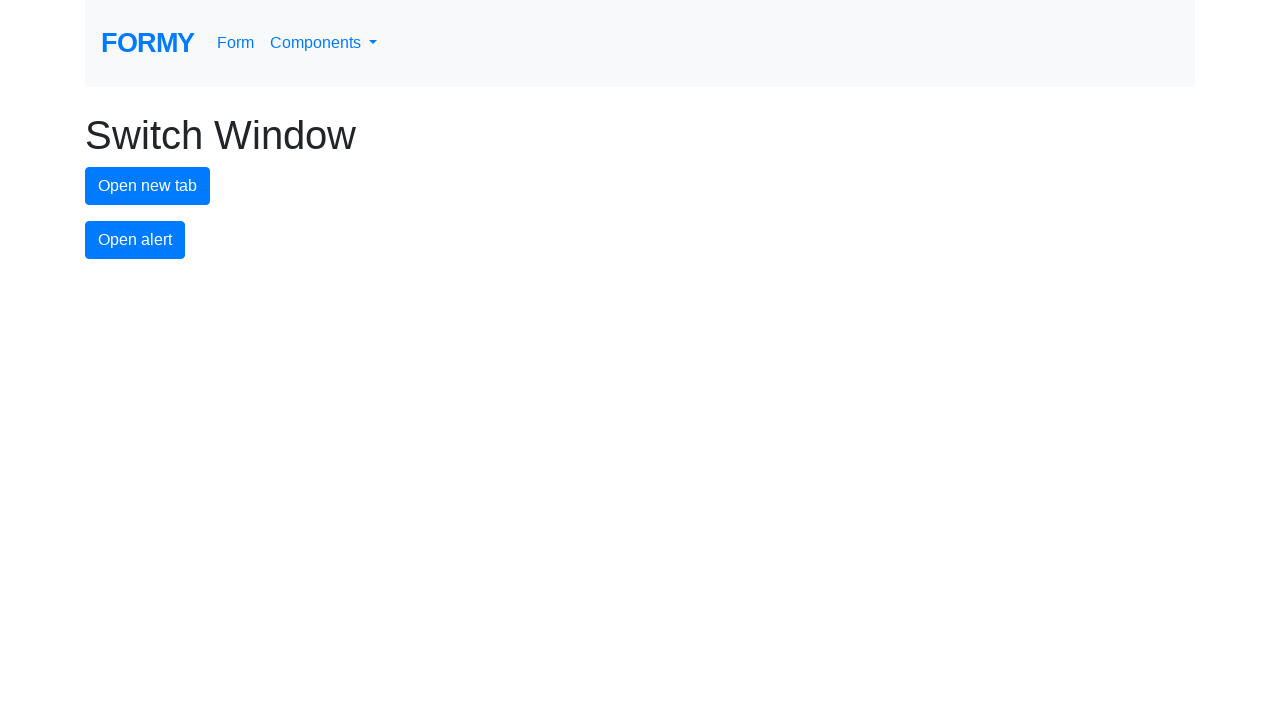

Clicked new tab button to open a new tab at (148, 186) on #new-tab-button
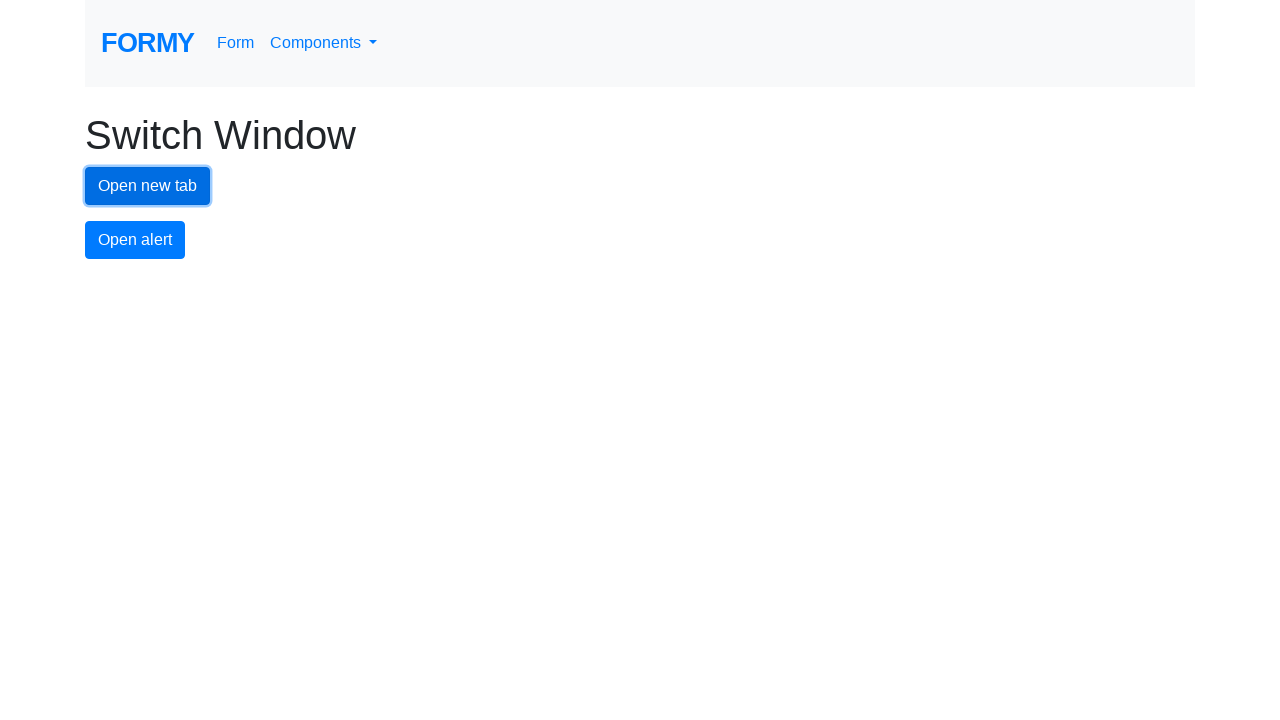

New tab opened and page object captured at (148, 186) on #new-tab-button
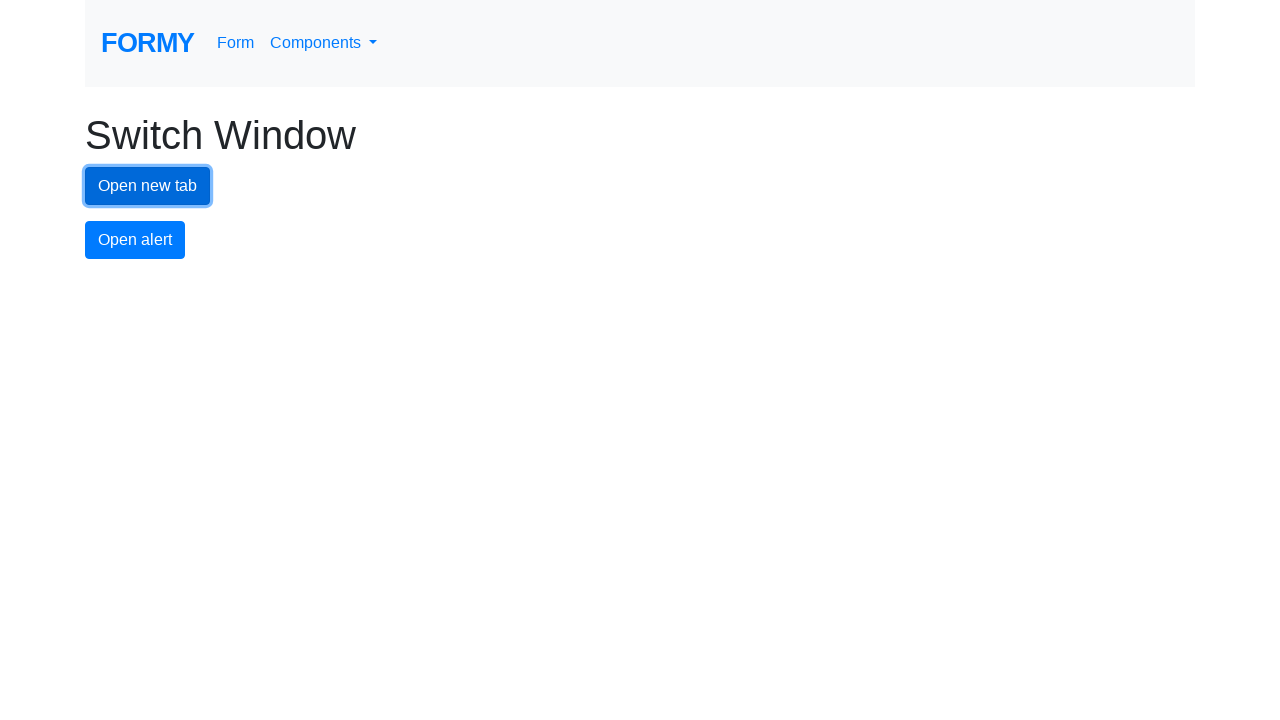

New tab page loaded successfully
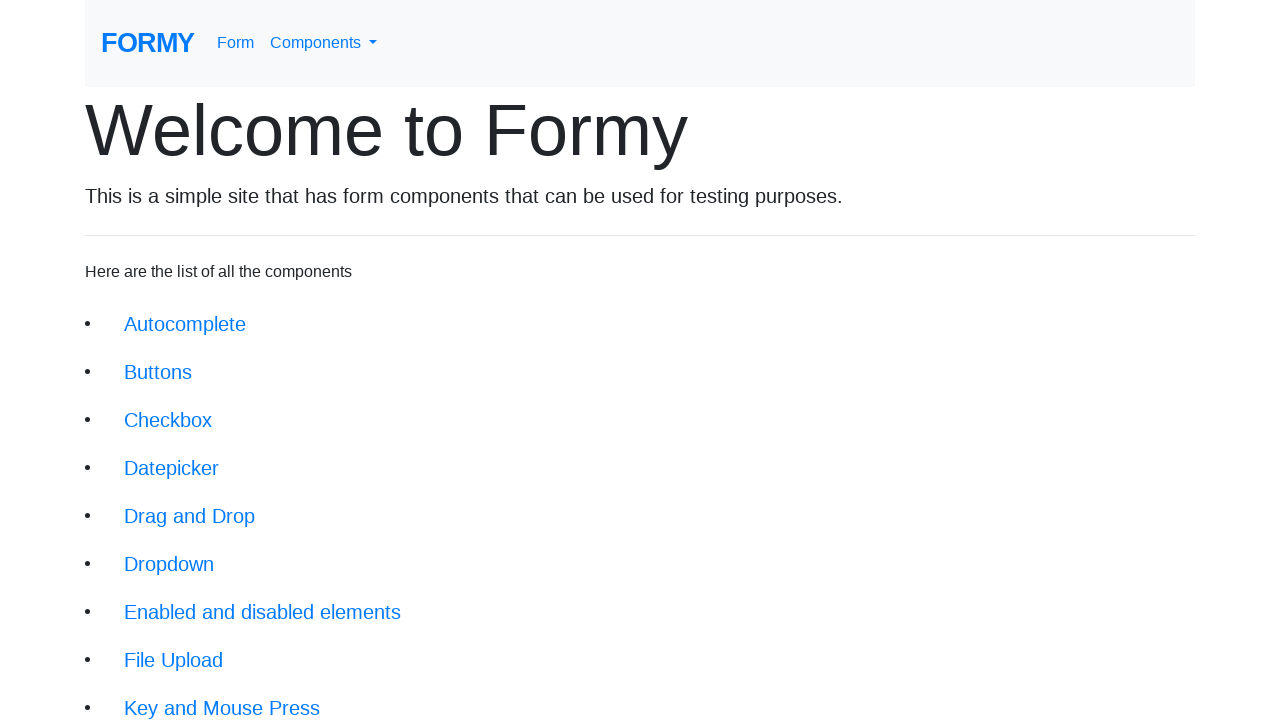

Switched back to original window by bringing it to front
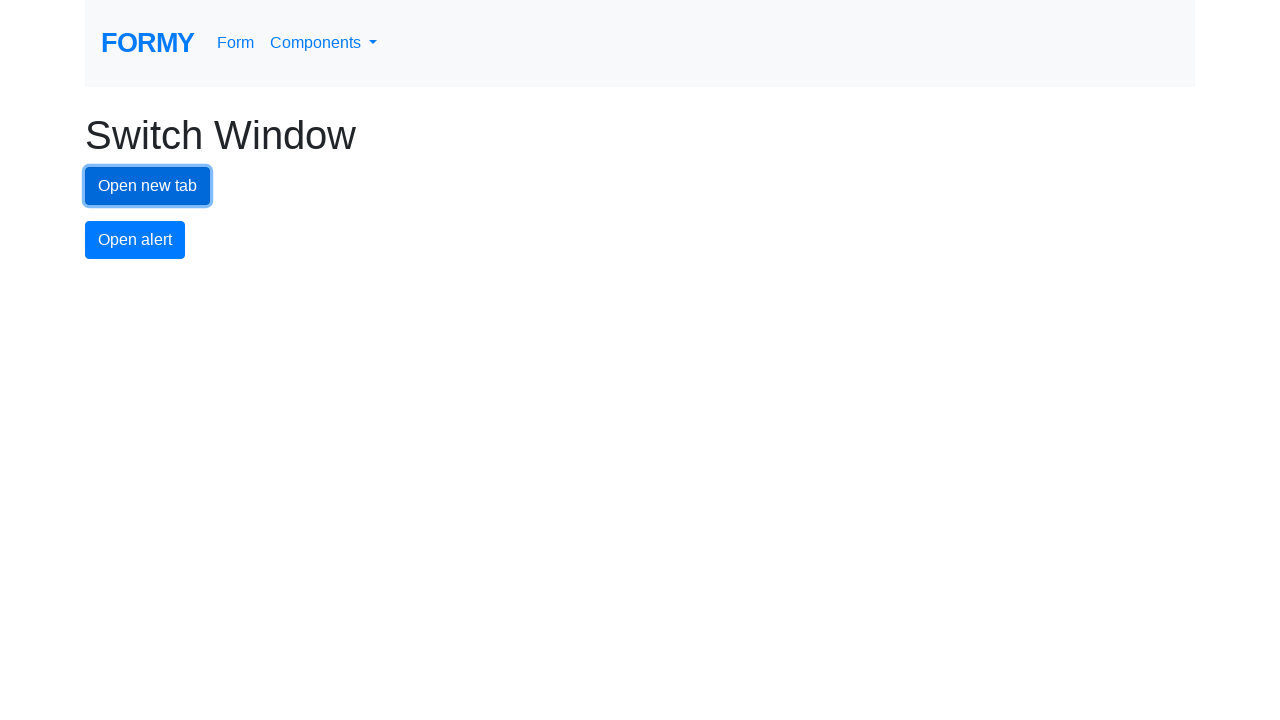

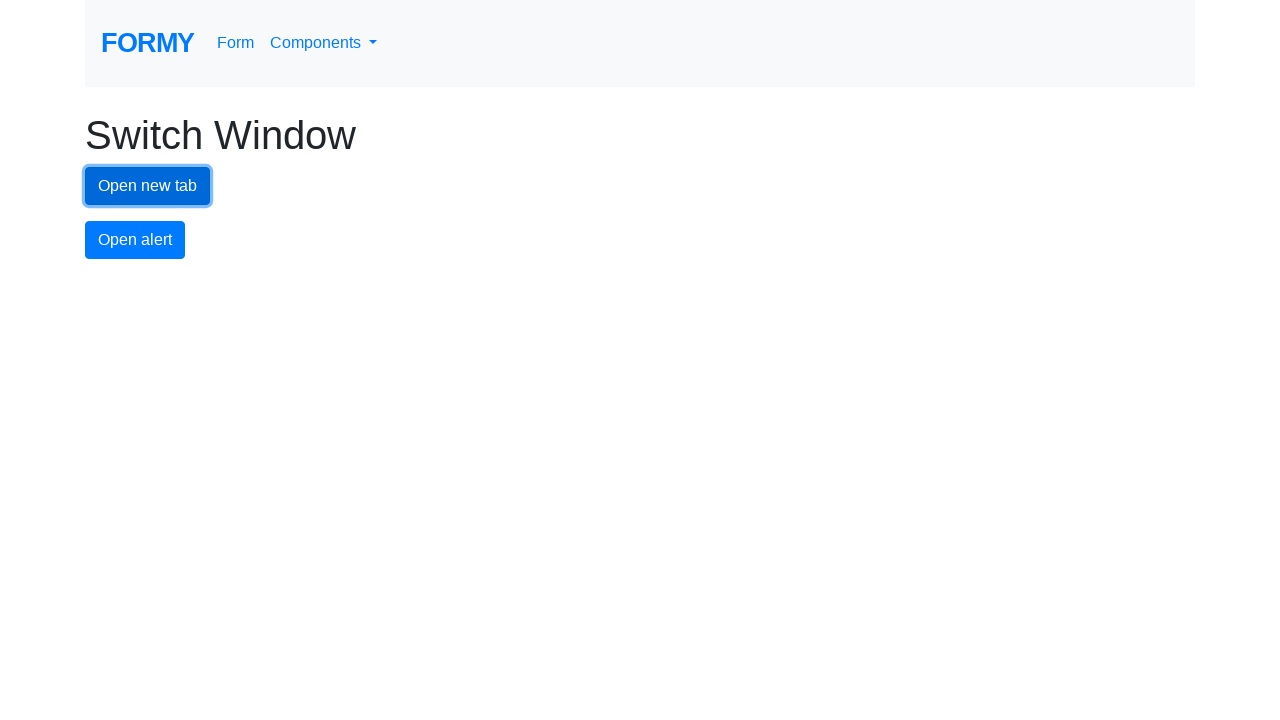